Tests tooltip functionality by hovering over a button and verifying the tooltip attribute appears

Starting URL: https://demoqa.com/tool-tips

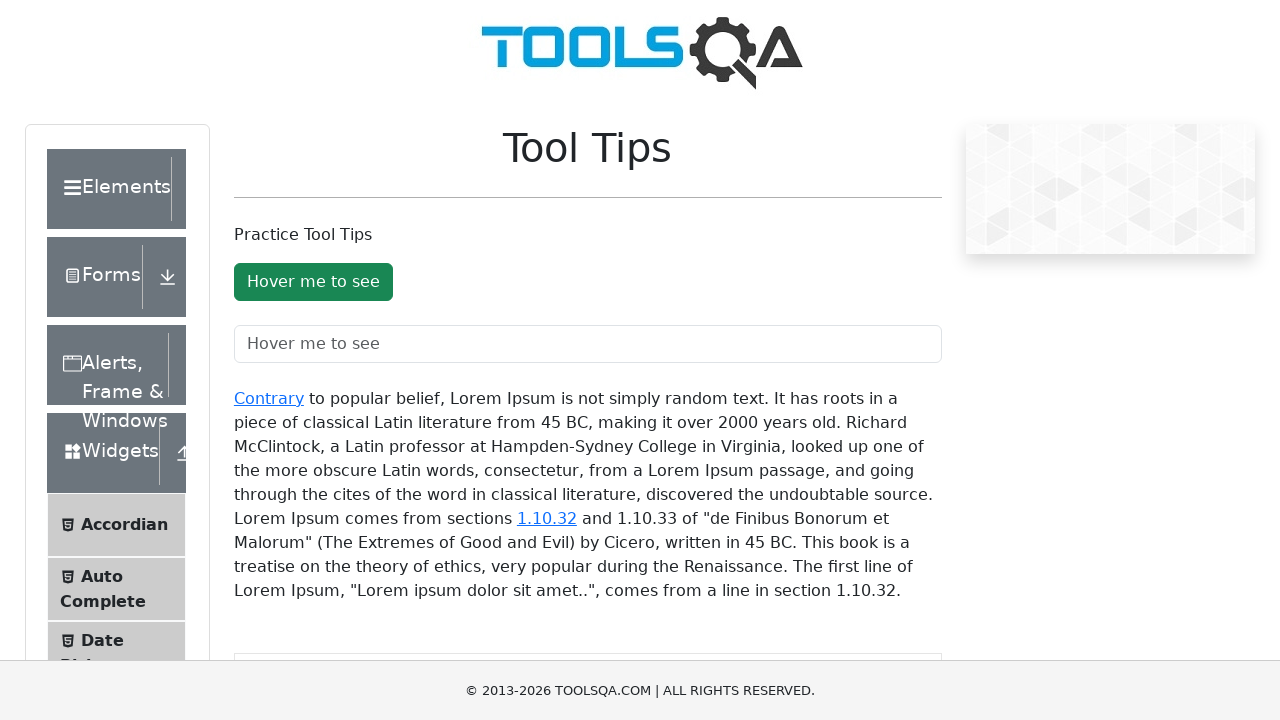

Navigated to tooltip test page
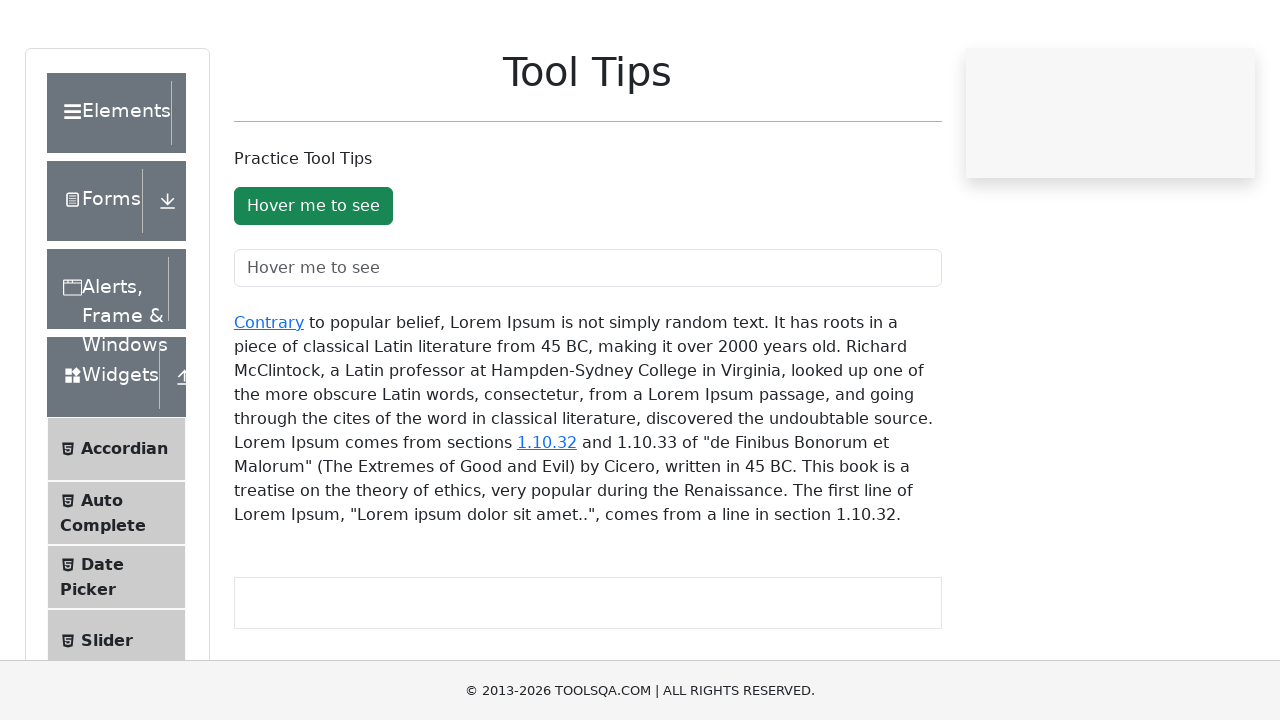

Located the green button element
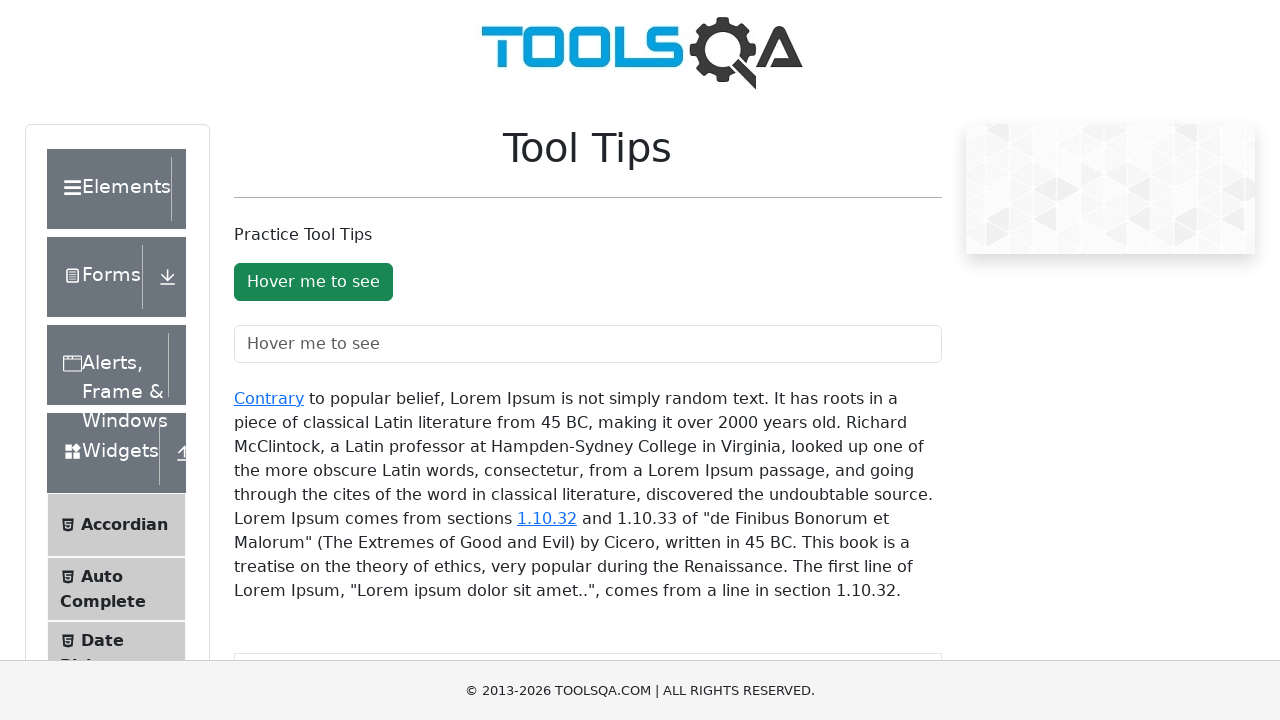

Hovered over the green button to trigger tooltip at (313, 282) on #toolTipButton
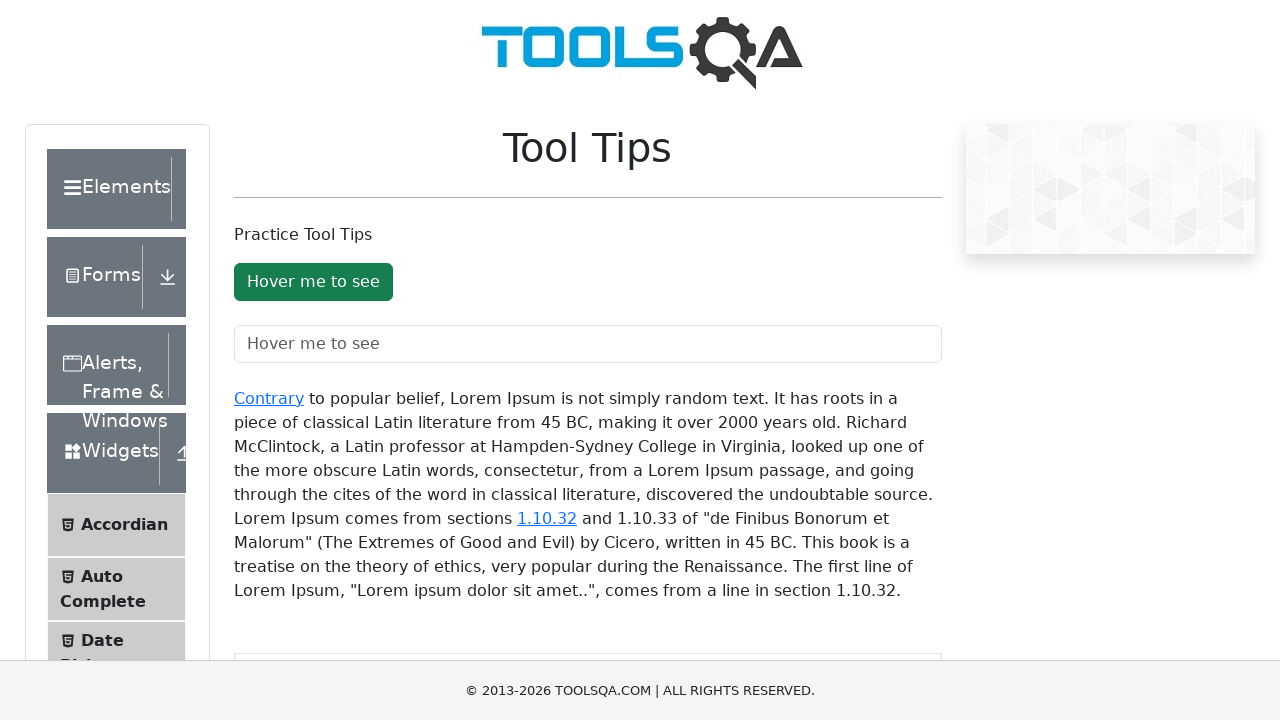

Waited 1500ms for tooltip to fully appear
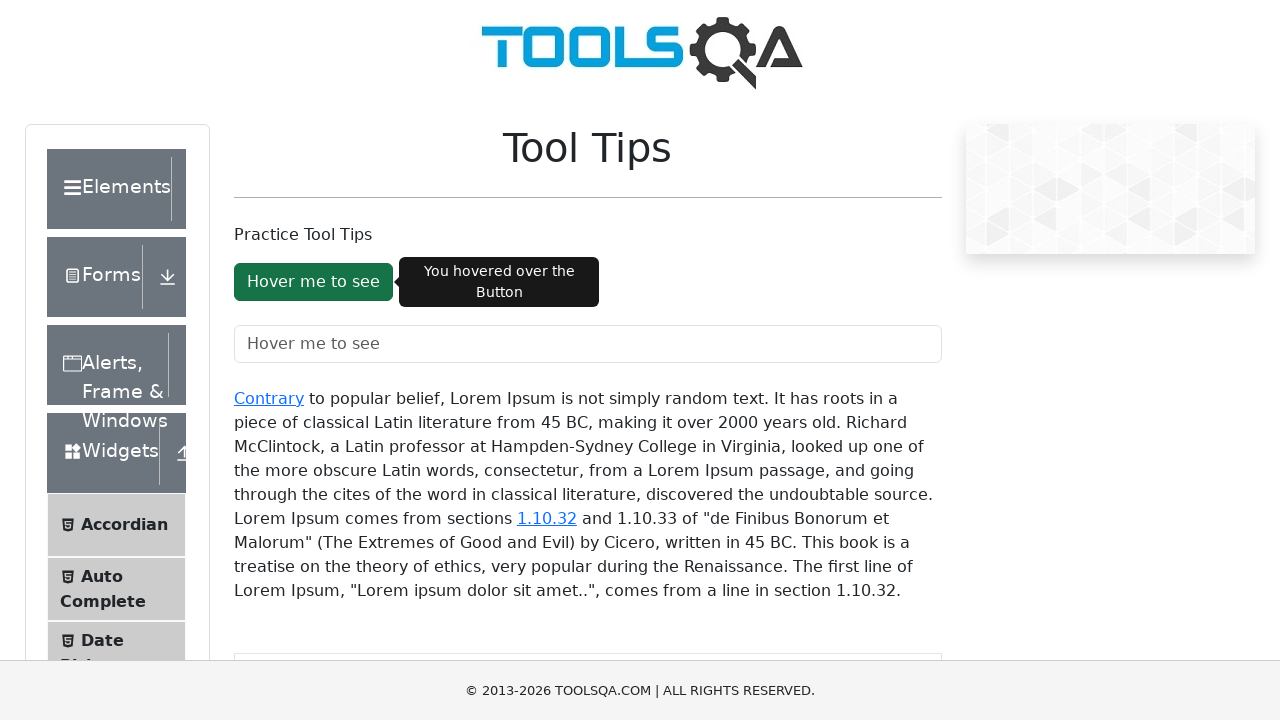

Verified tooltip attribute aria-describedby='buttonToolTip' is present on button
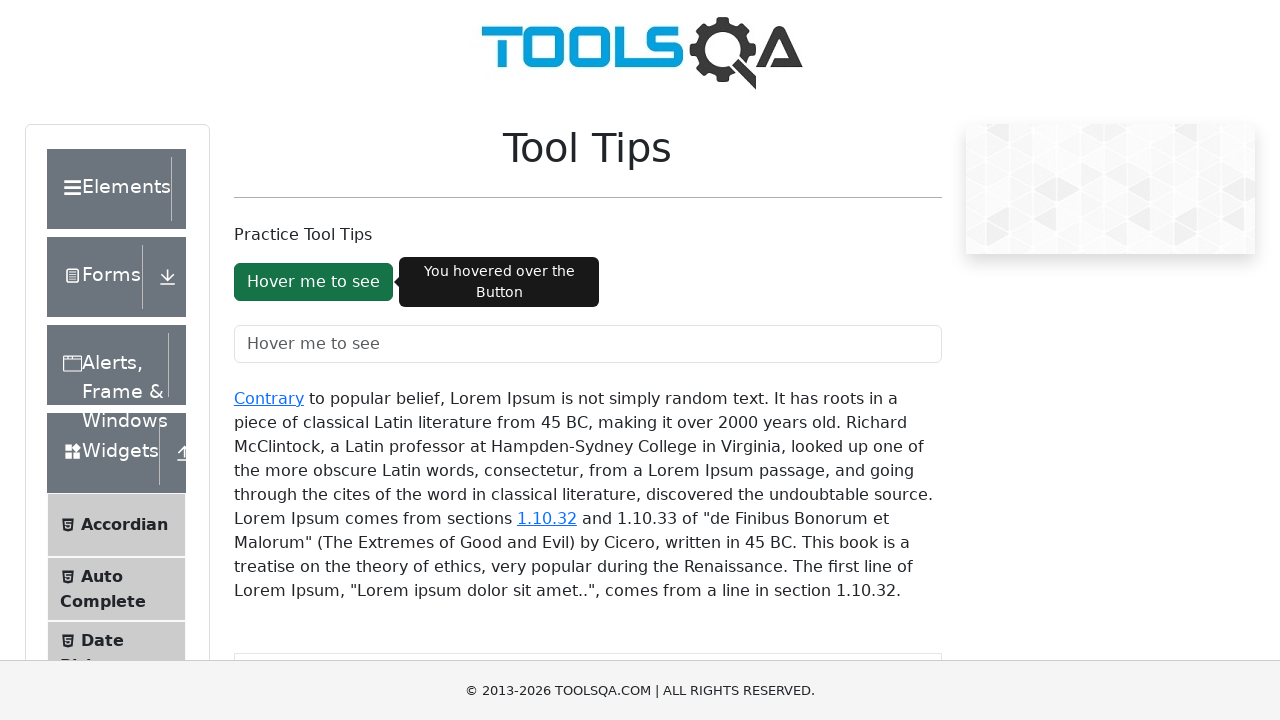

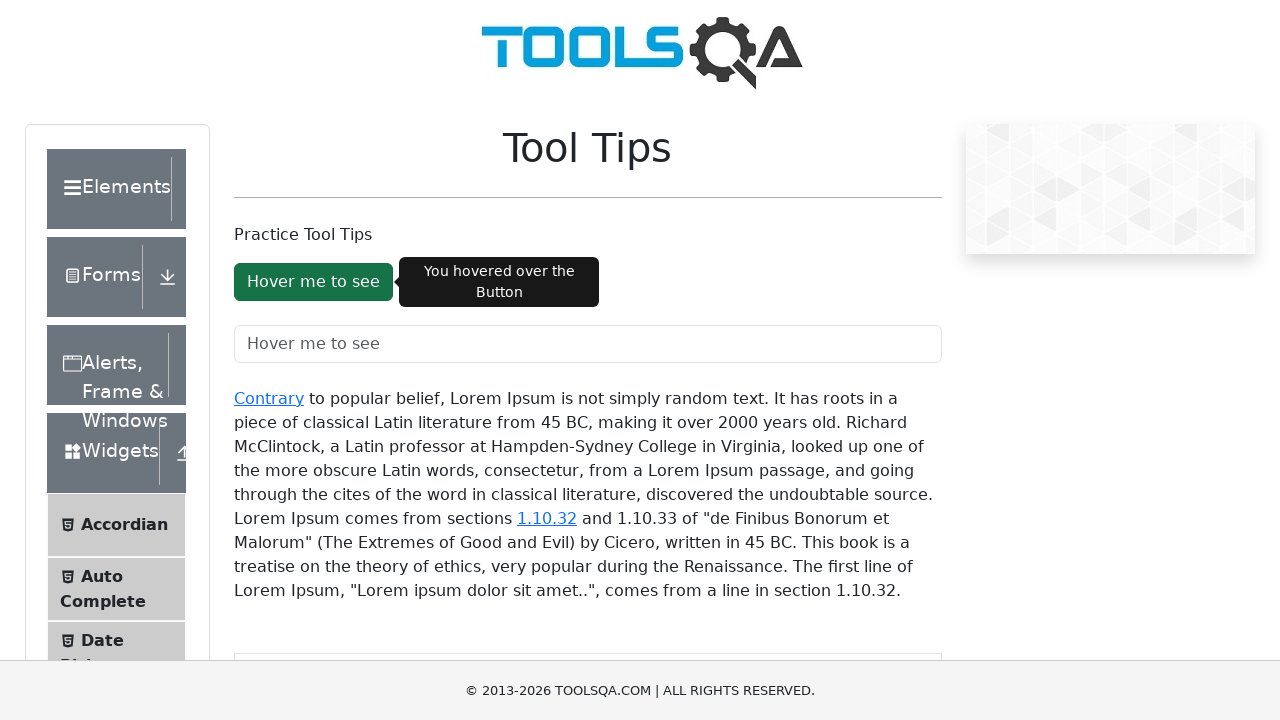